Tests frame navigation by switching to the 5th frame, clicking a link to open an inner frame, and verifying logo presence in the inner frame

Starting URL: https://ui.vision/demo/webtest/frames/

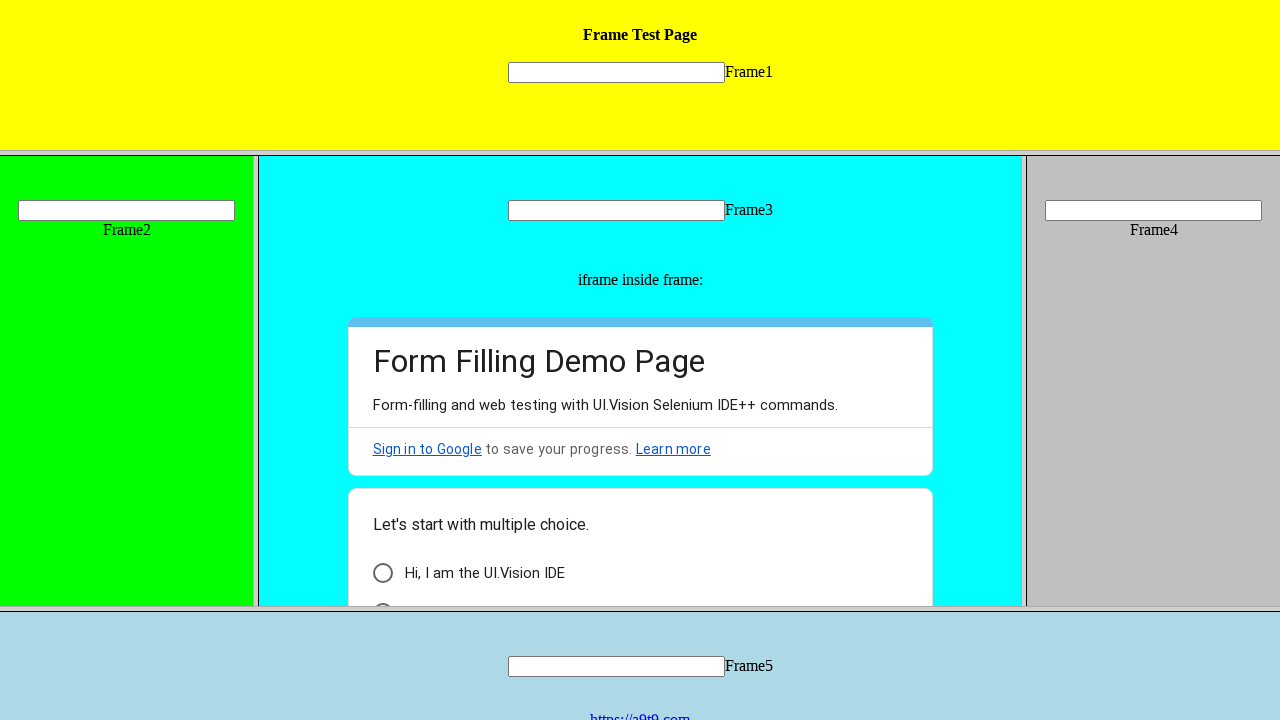

Located frame 5 element
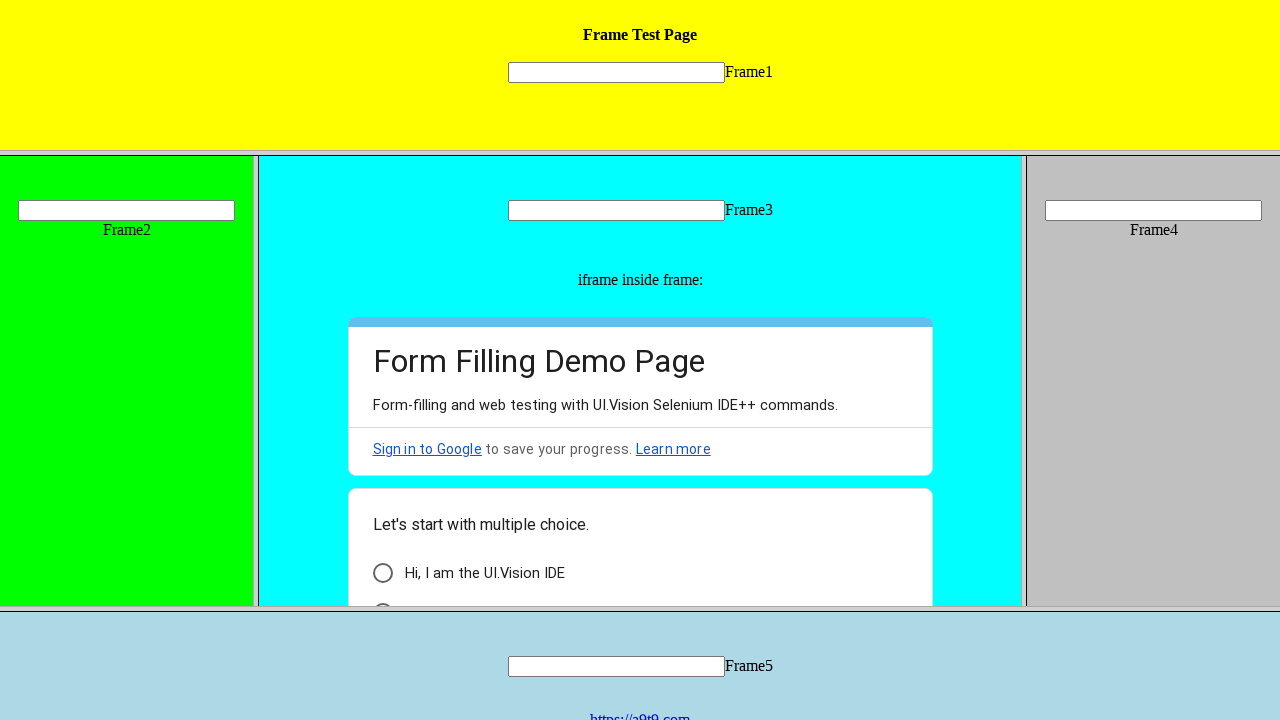

Clicked link in frame 5 to open inner frame at (640, 712) on frame[src='frame_5.html'] >> internal:control=enter-frame >> a:has-text('https:/
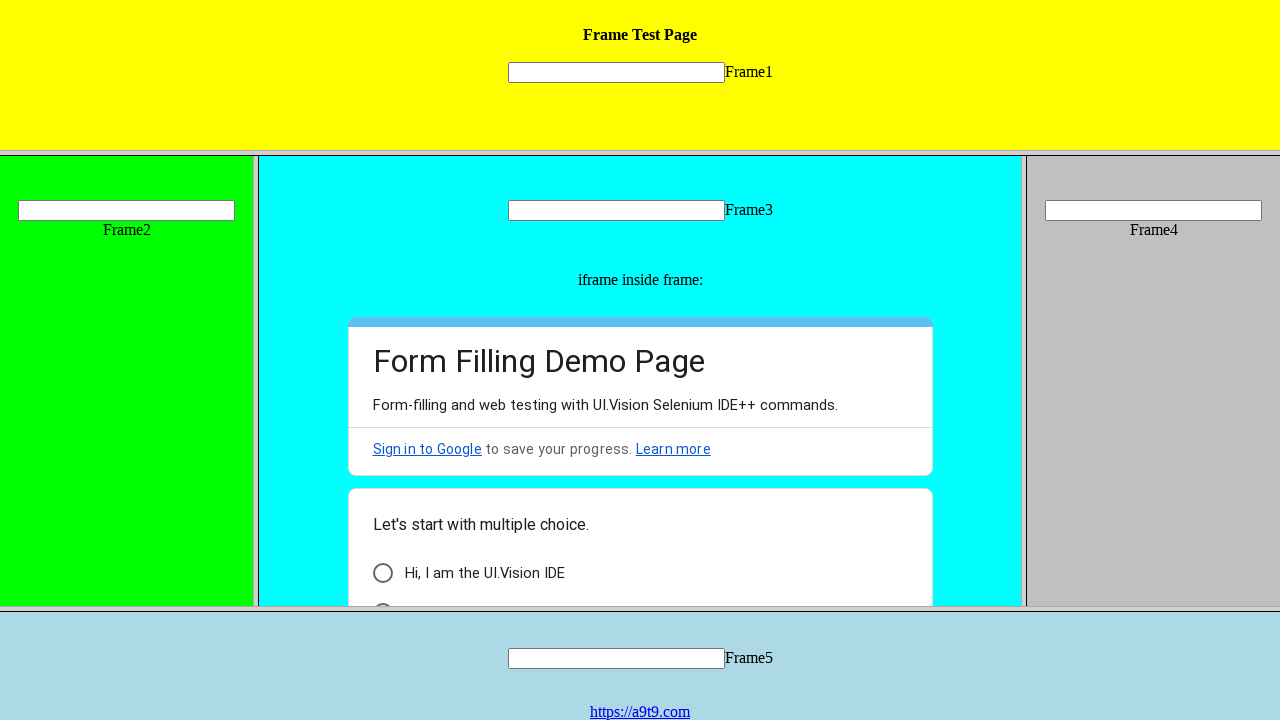

Waited for inner frame to load
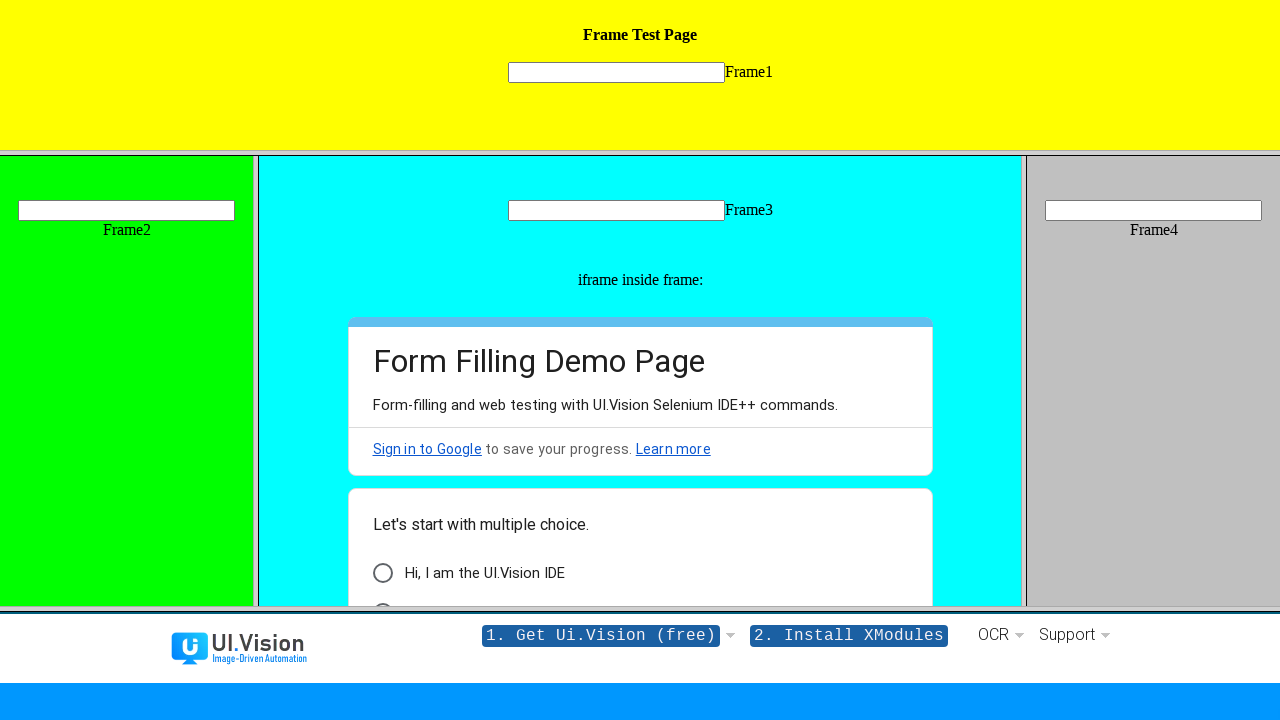

Located logo element in inner frame
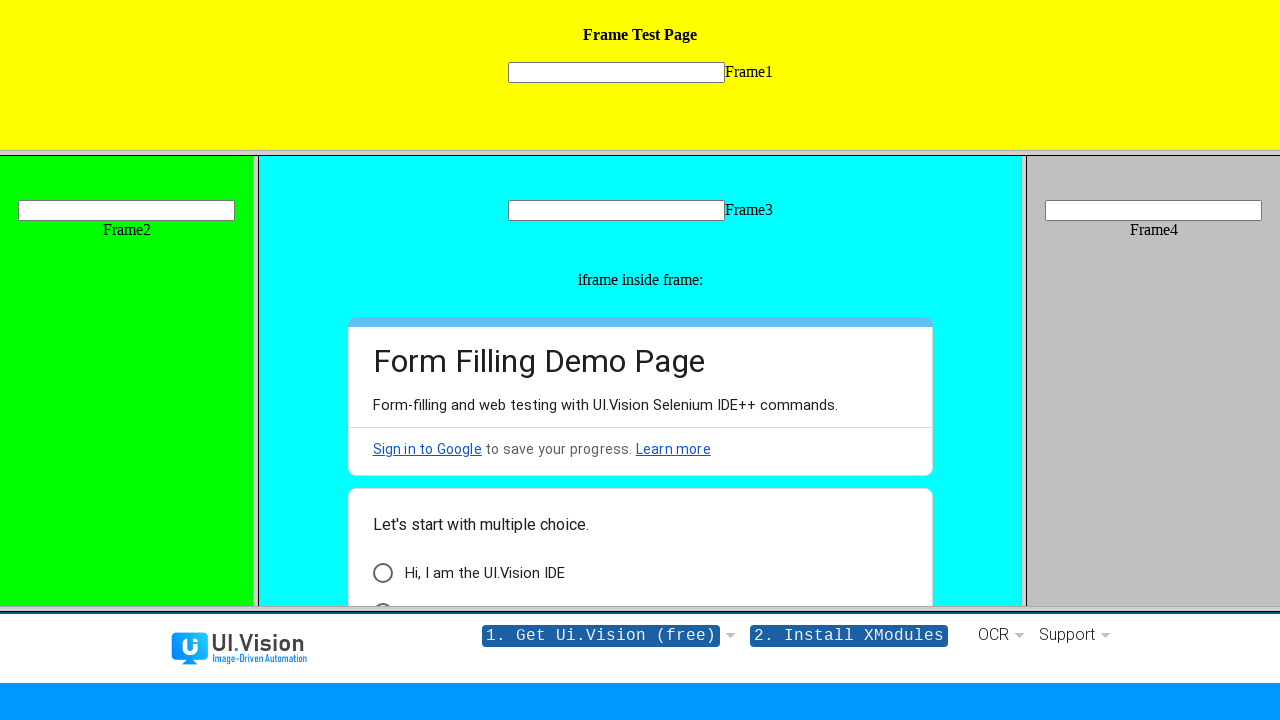

Logo is not visible in inner frame
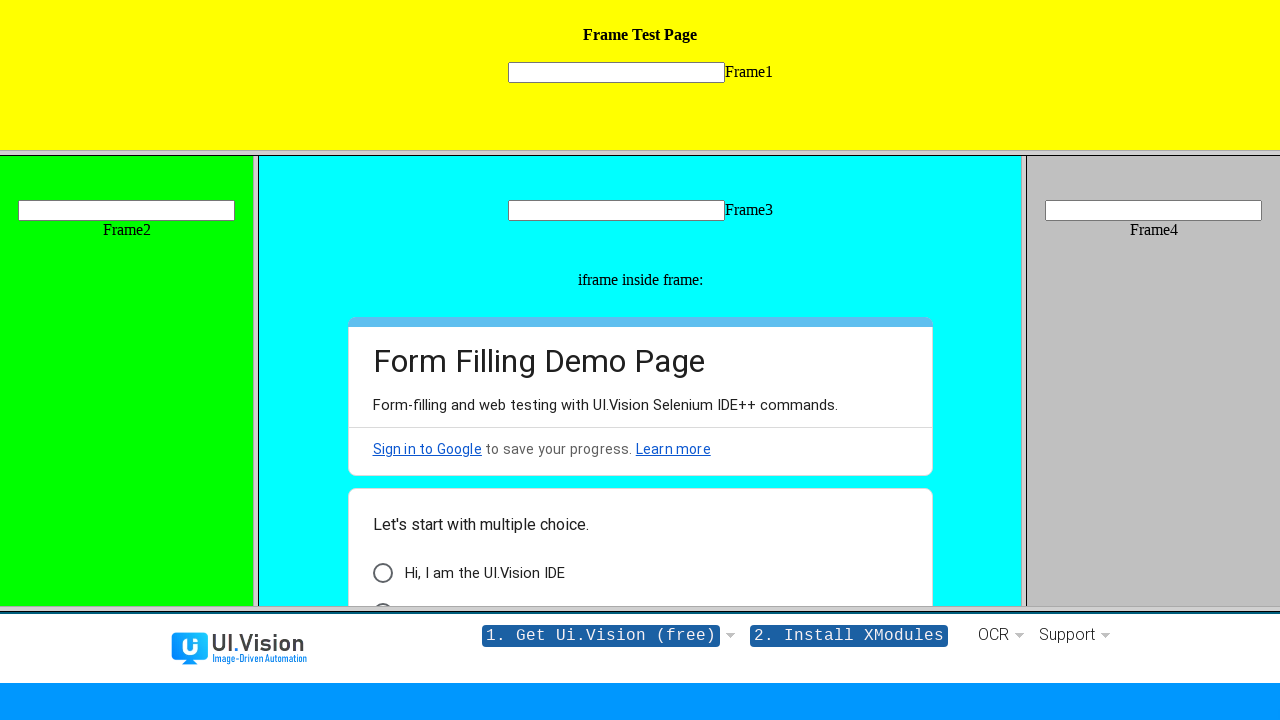

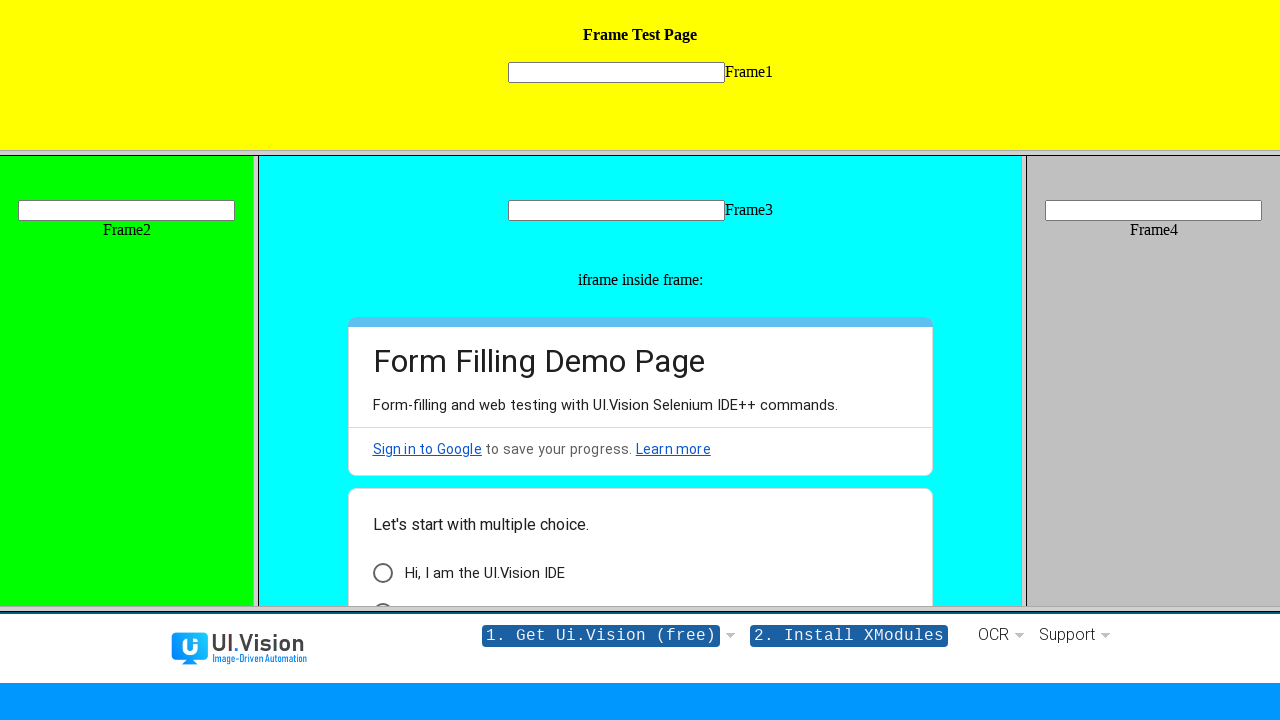